Tests marking individual todo items as complete by checking their checkboxes

Starting URL: https://demo.playwright.dev/todomvc

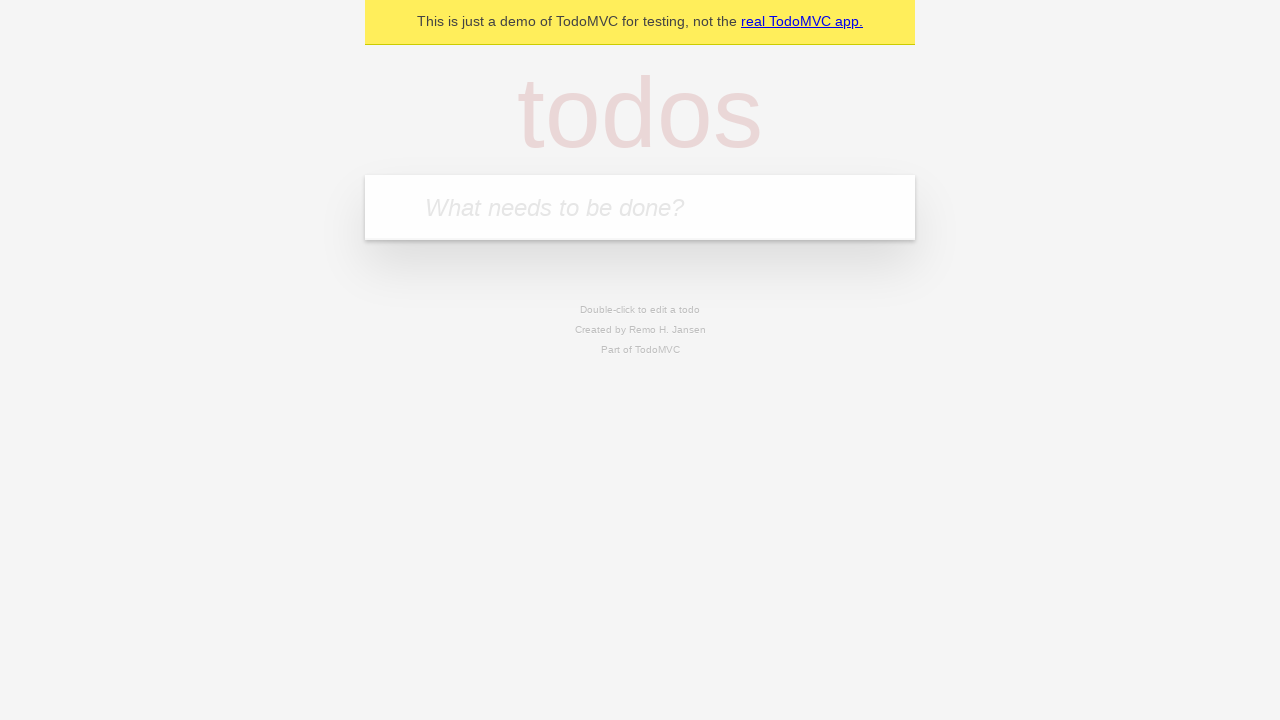

Located the 'What needs to be done?' input field
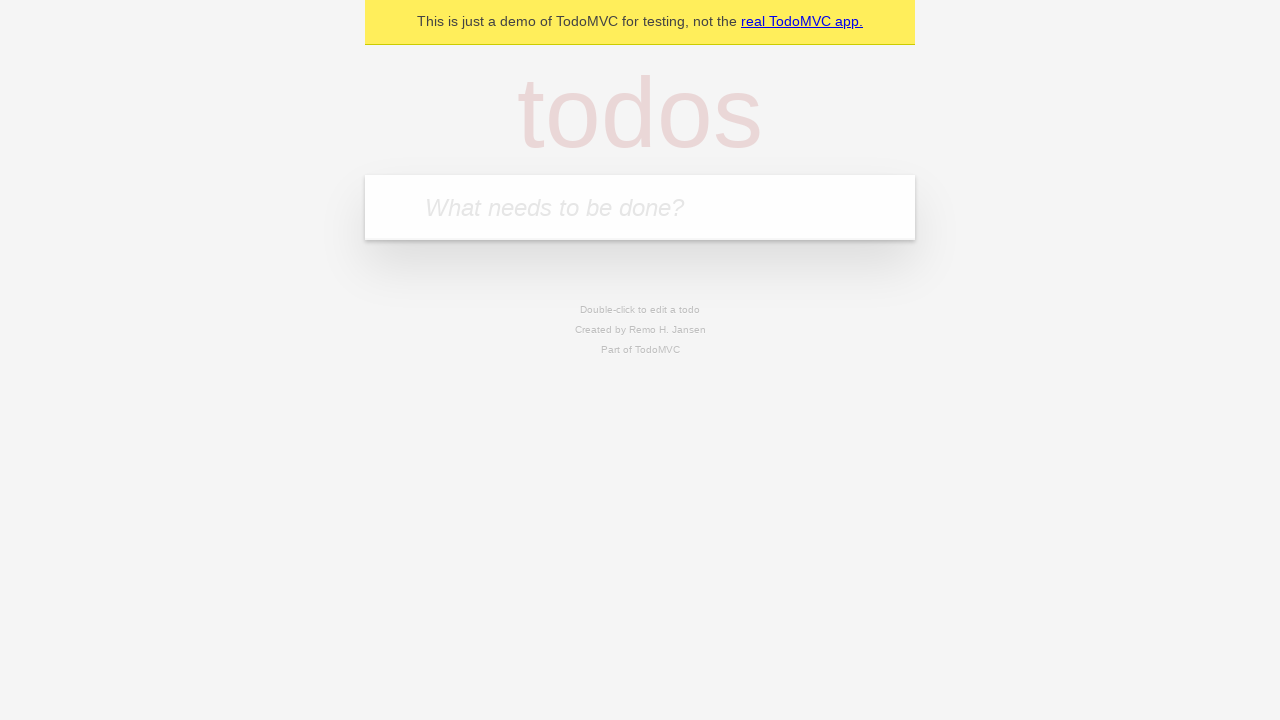

Filled first todo input with 'buy some cheese' on internal:attr=[placeholder="What needs to be done?"i]
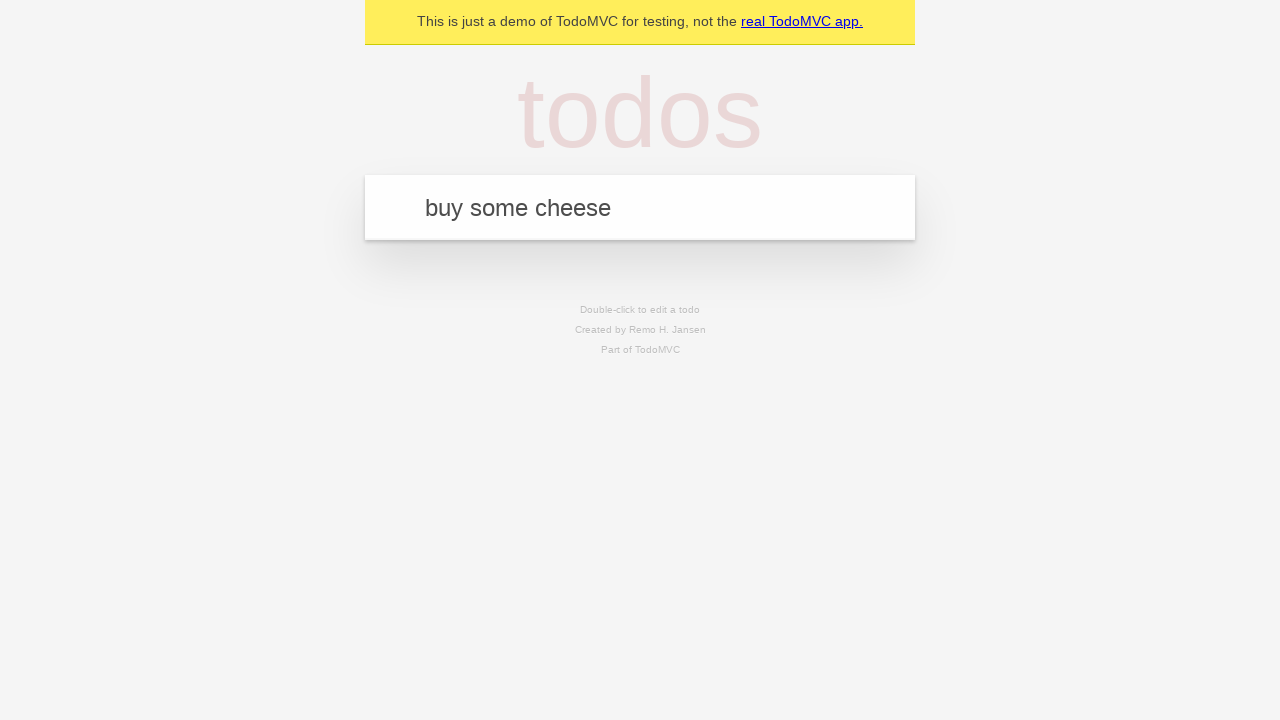

Pressed Enter to create first todo item on internal:attr=[placeholder="What needs to be done?"i]
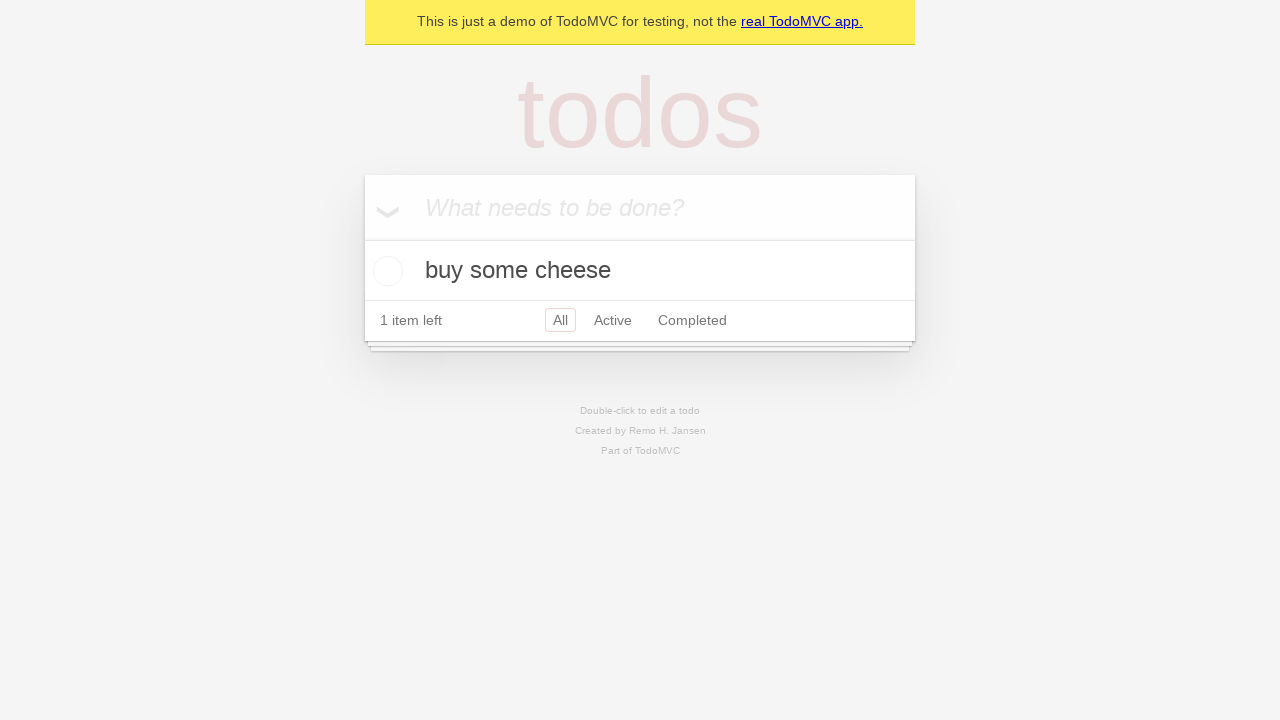

Filled second todo input with 'feed the cat' on internal:attr=[placeholder="What needs to be done?"i]
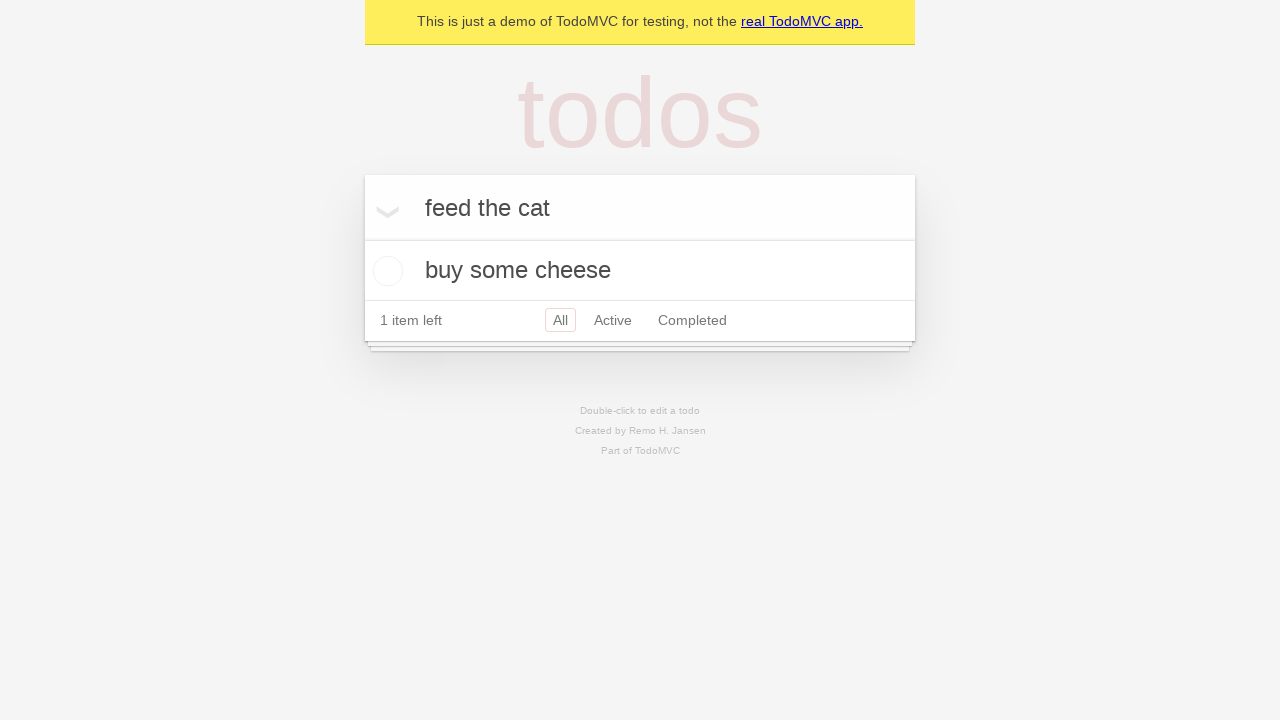

Pressed Enter to create second todo item on internal:attr=[placeholder="What needs to be done?"i]
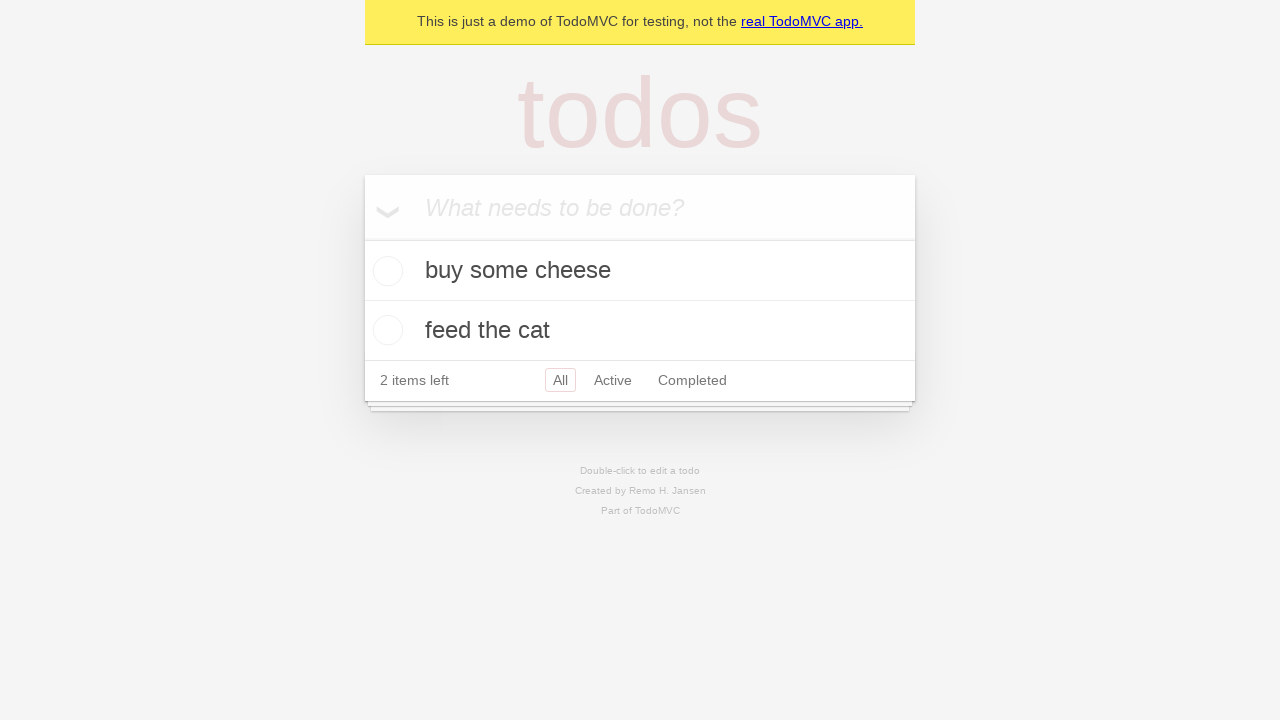

Waited for both todo items to be created in DOM
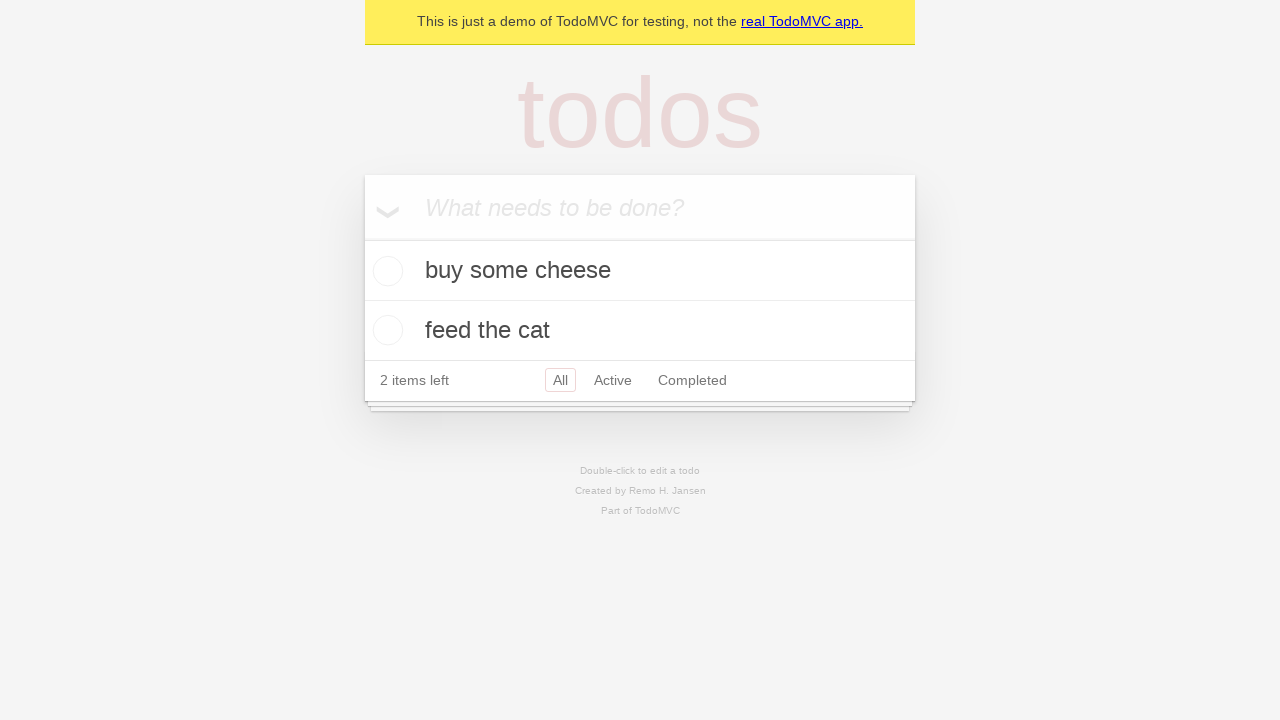

Located first todo item
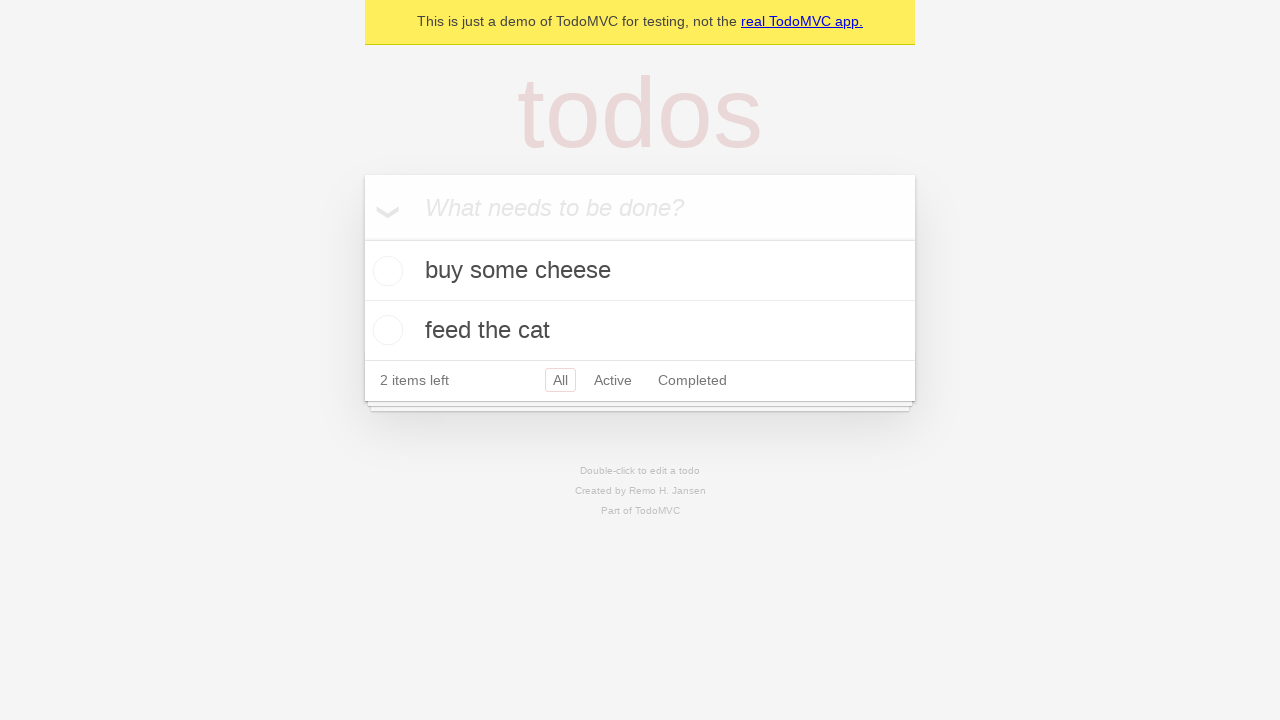

Marked first todo item as complete by checking its checkbox at (385, 271) on internal:testid=[data-testid="todo-item"s] >> nth=0 >> internal:role=checkbox
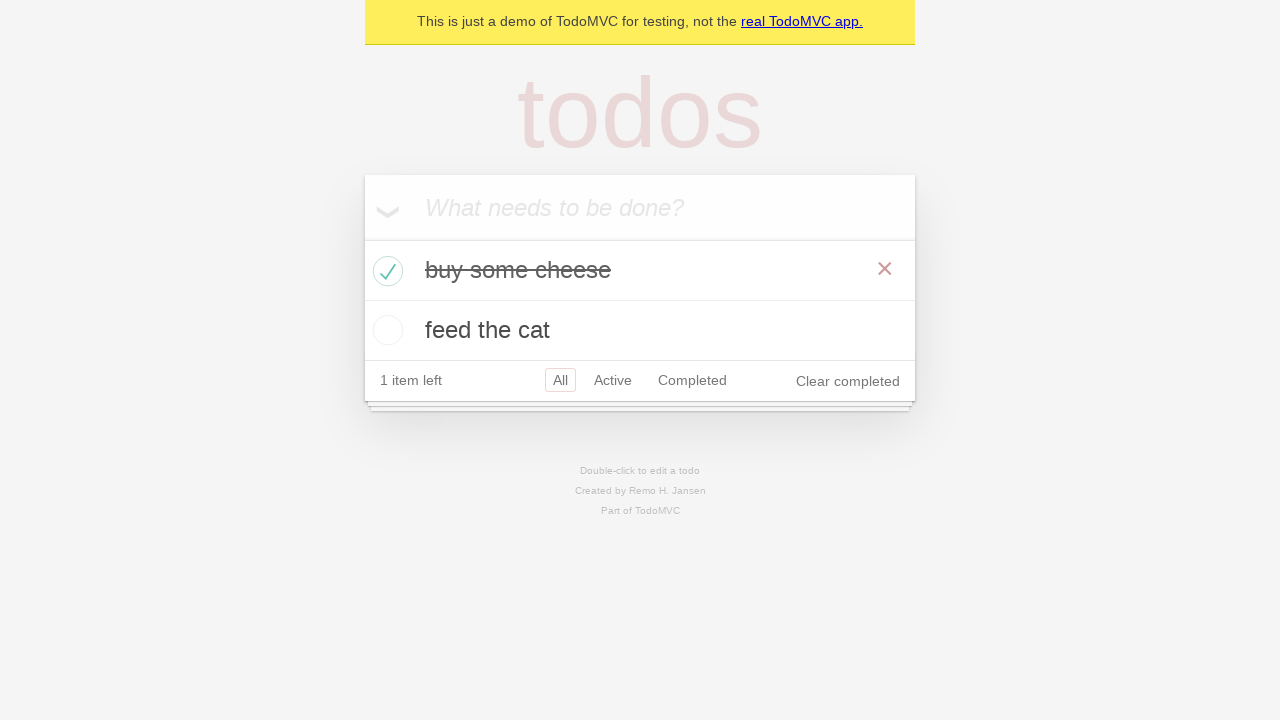

Located second todo item
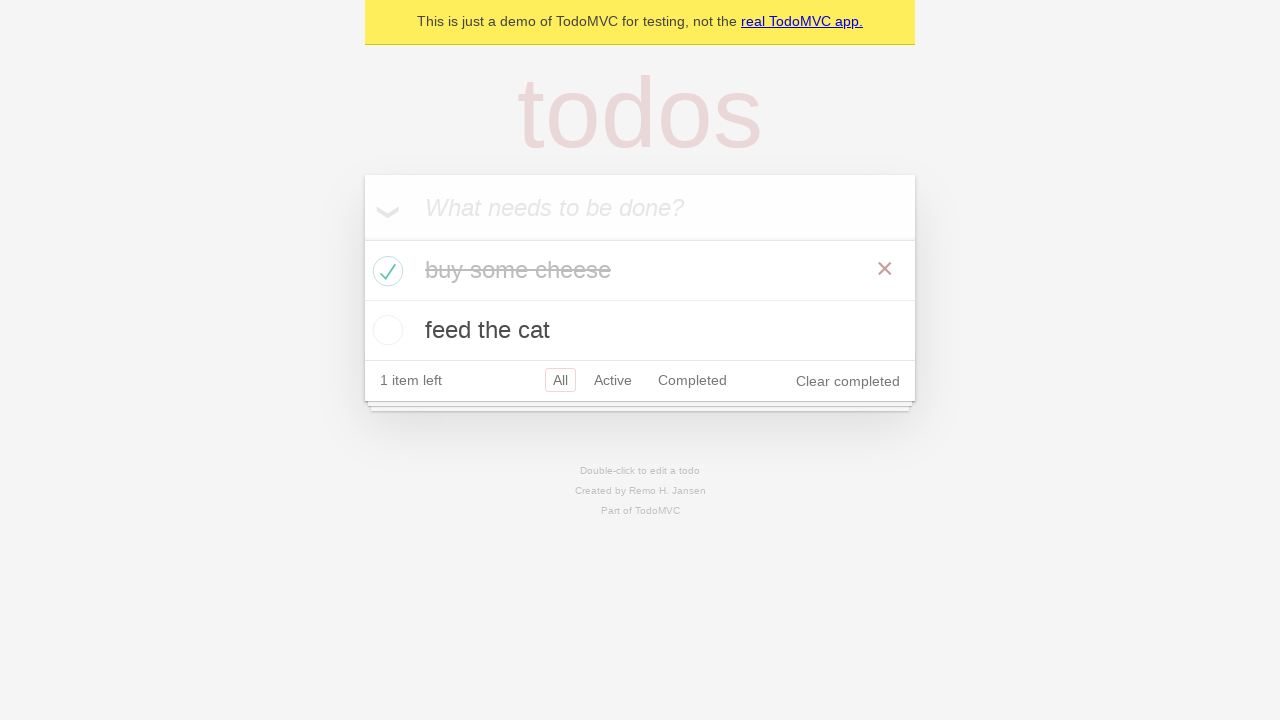

Marked second todo item as complete by checking its checkbox at (385, 330) on internal:testid=[data-testid="todo-item"s] >> nth=1 >> internal:role=checkbox
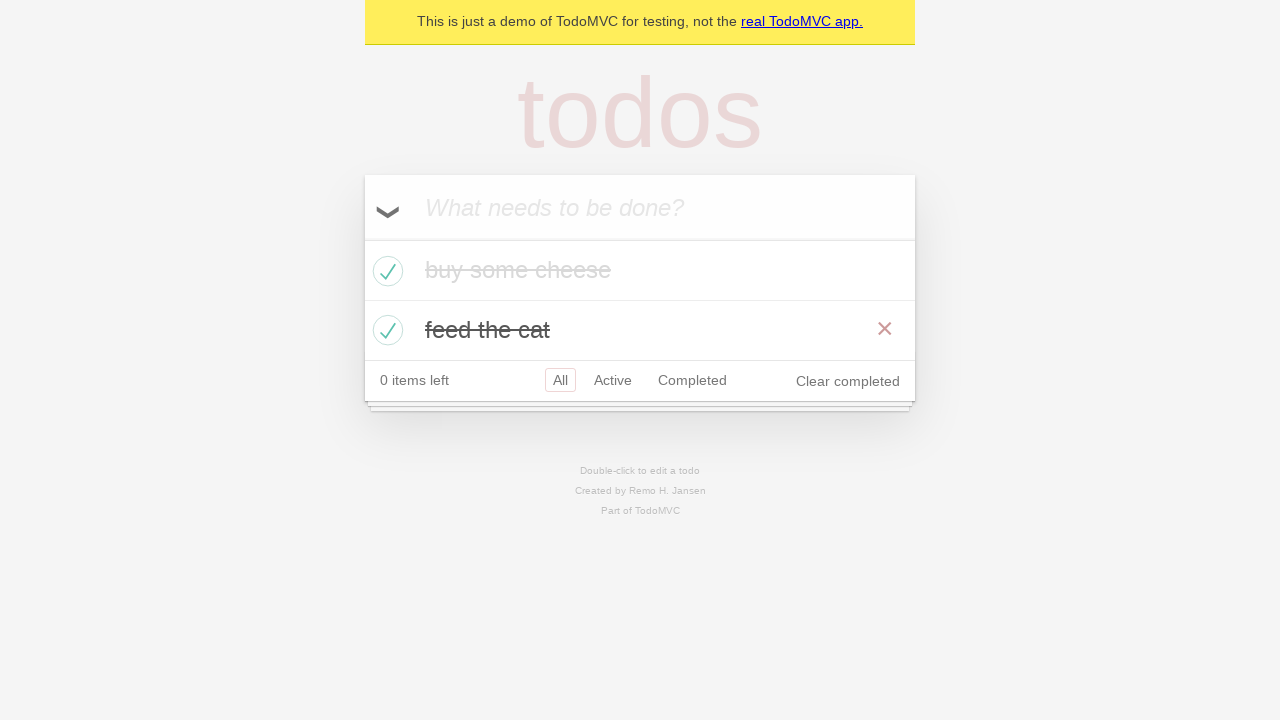

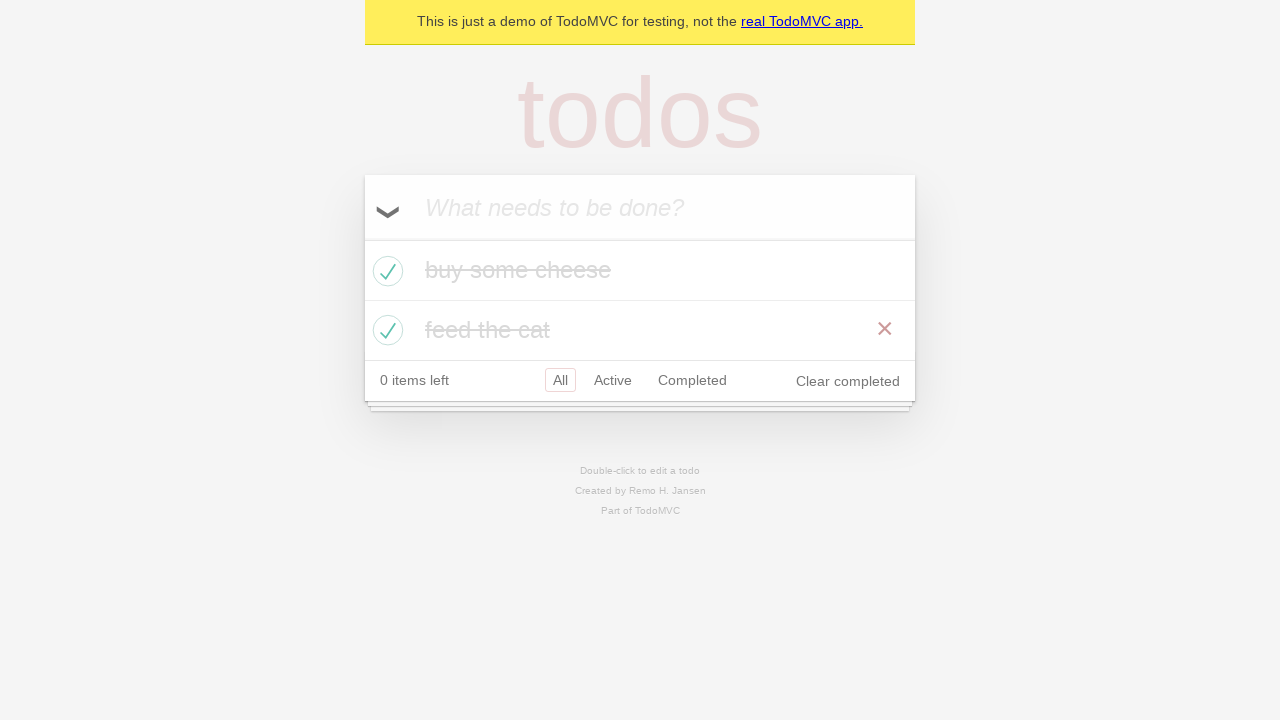